Locates and clicks a checkbox in a table row using parent-child XPath navigation from a cell containing specific text

Starting URL: http://antoniotrindade.com.br/treinoautomacao/localizandovalorestable.html

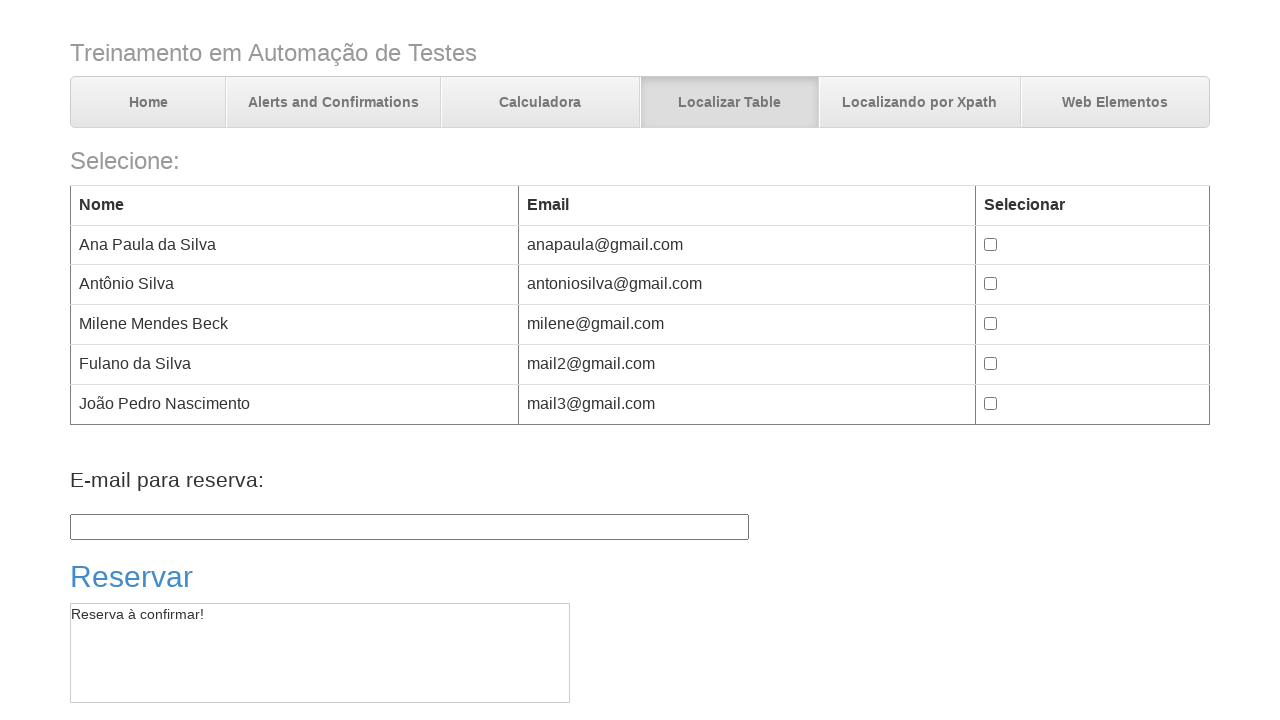

Navigated to table localization training page
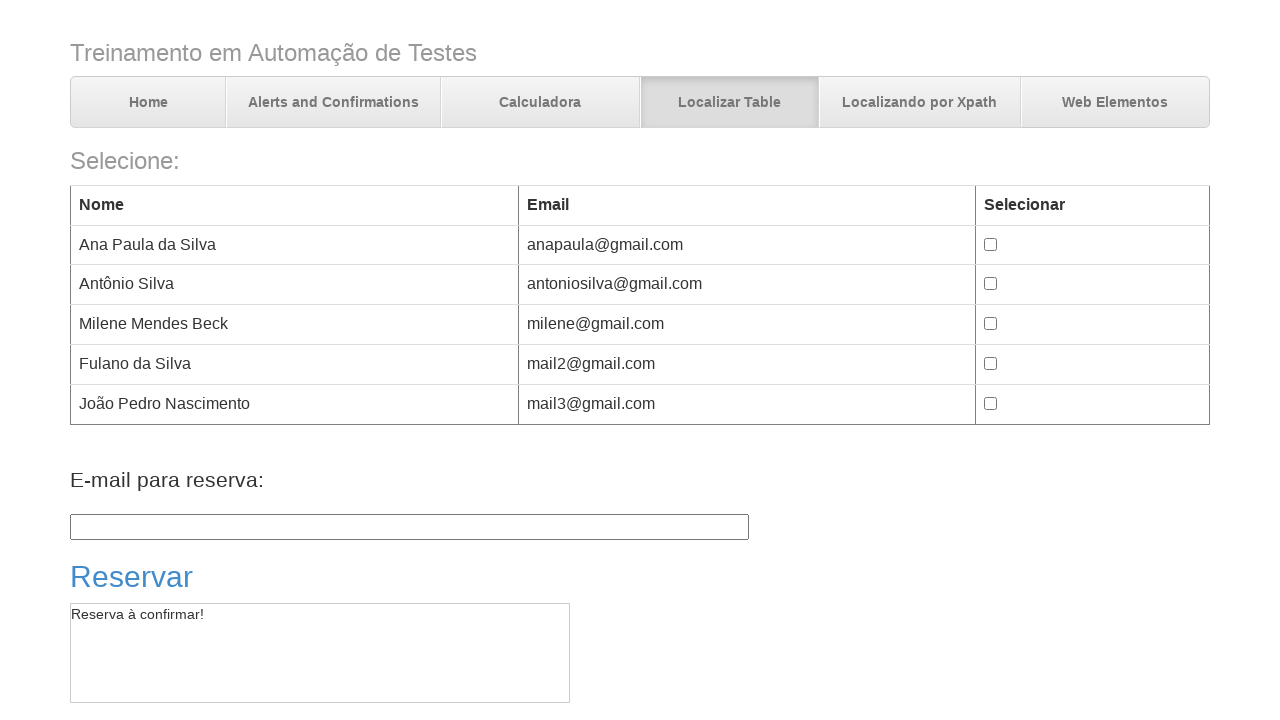

Located and clicked checkbox in row containing 'Fulano da Silva' using parent-child XPath navigation at (991, 364) on xpath=//*[.='Fulano da Silva']/../td/input
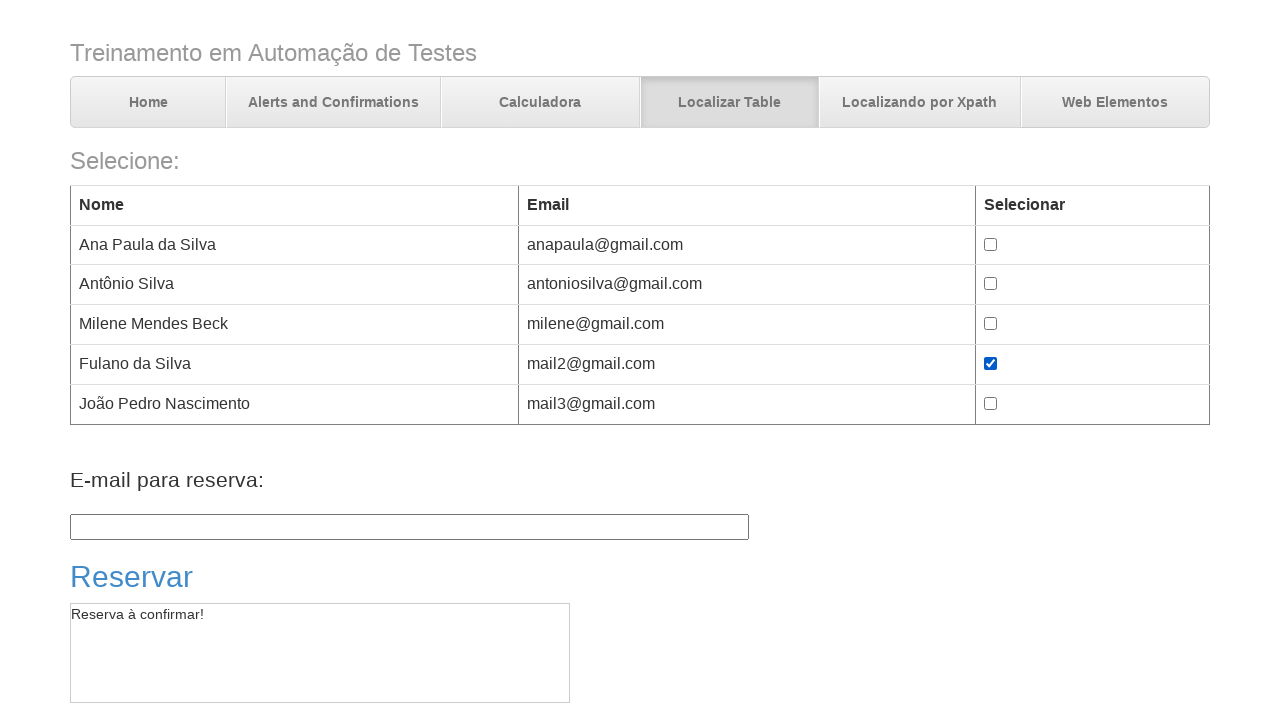

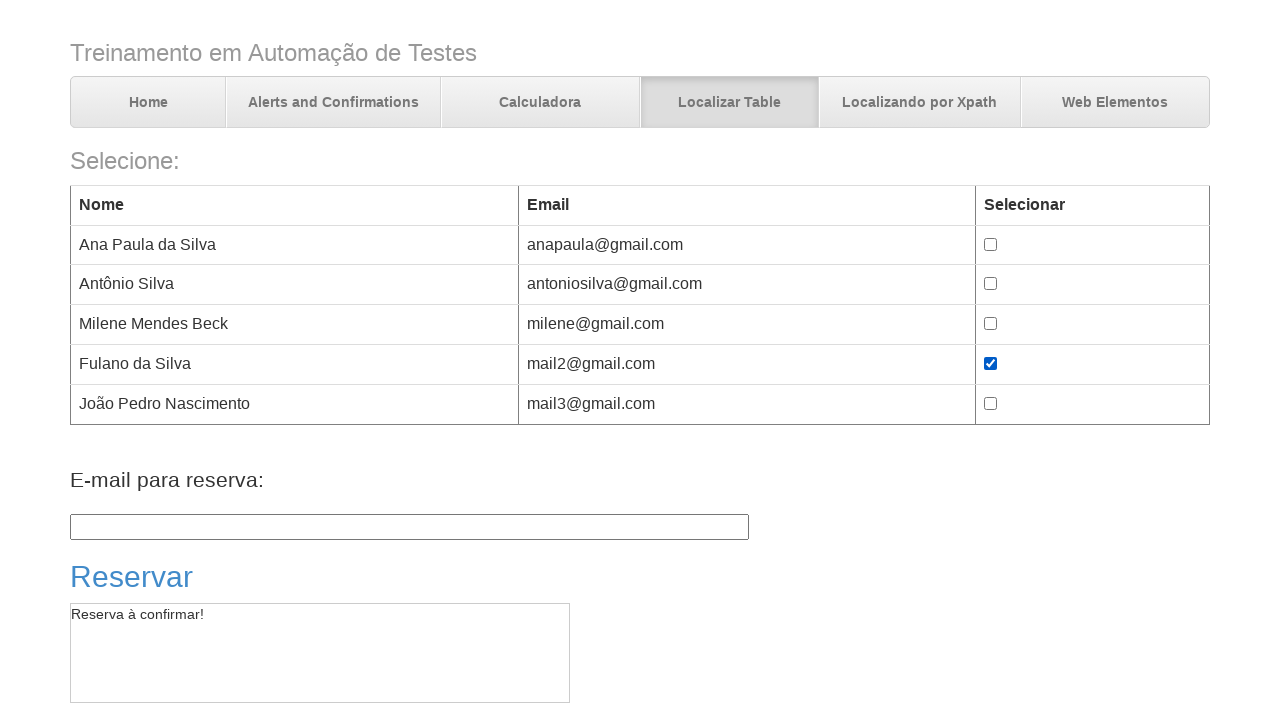